Tests link interaction on a practice page by opening footer links in new tabs using Ctrl+Enter, then switches through all opened browser windows to verify they loaded correctly.

Starting URL: https://rahulshettyacademy.com/AutomationPractice/

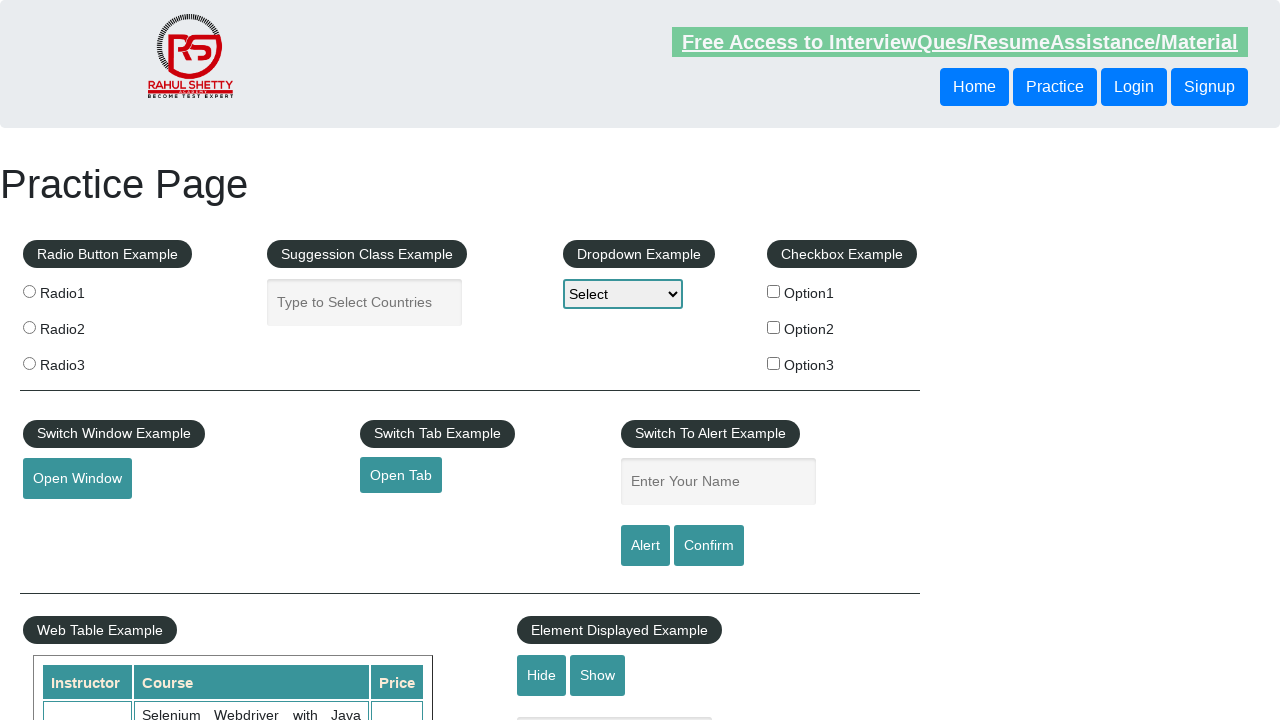

Waited for footer section '#gf-BIG' to load
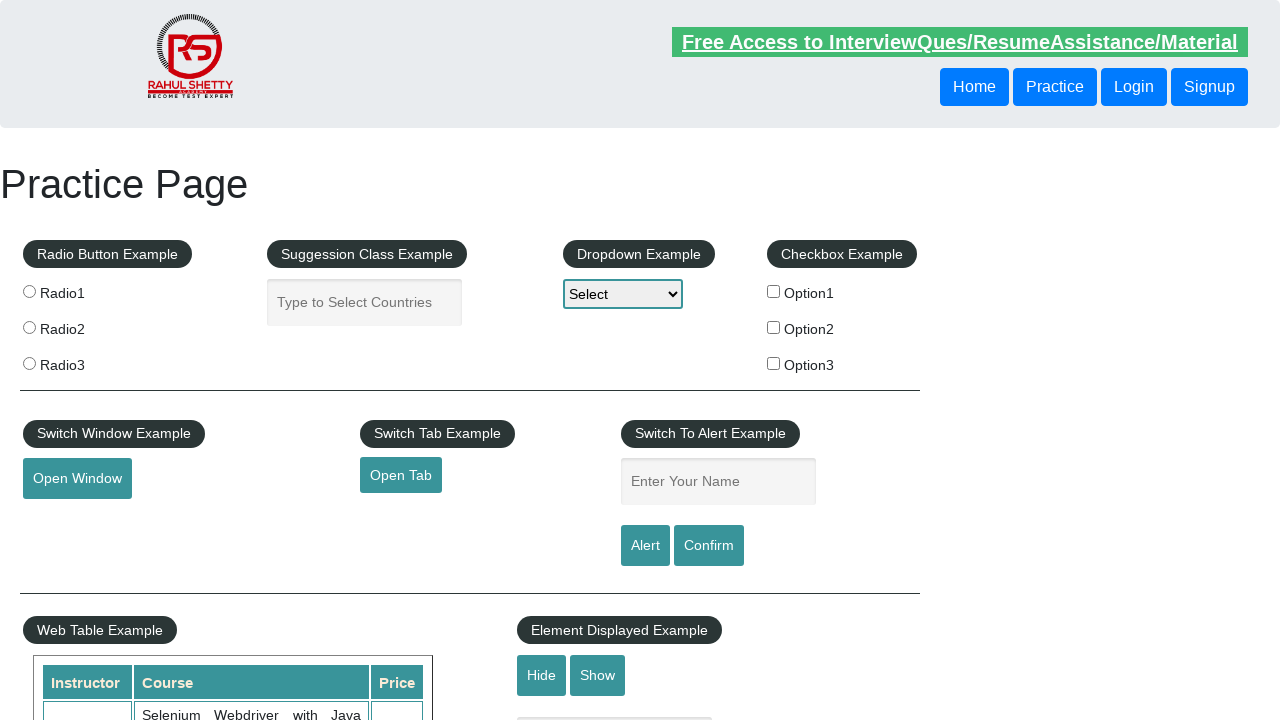

Located footer section with XPath selector
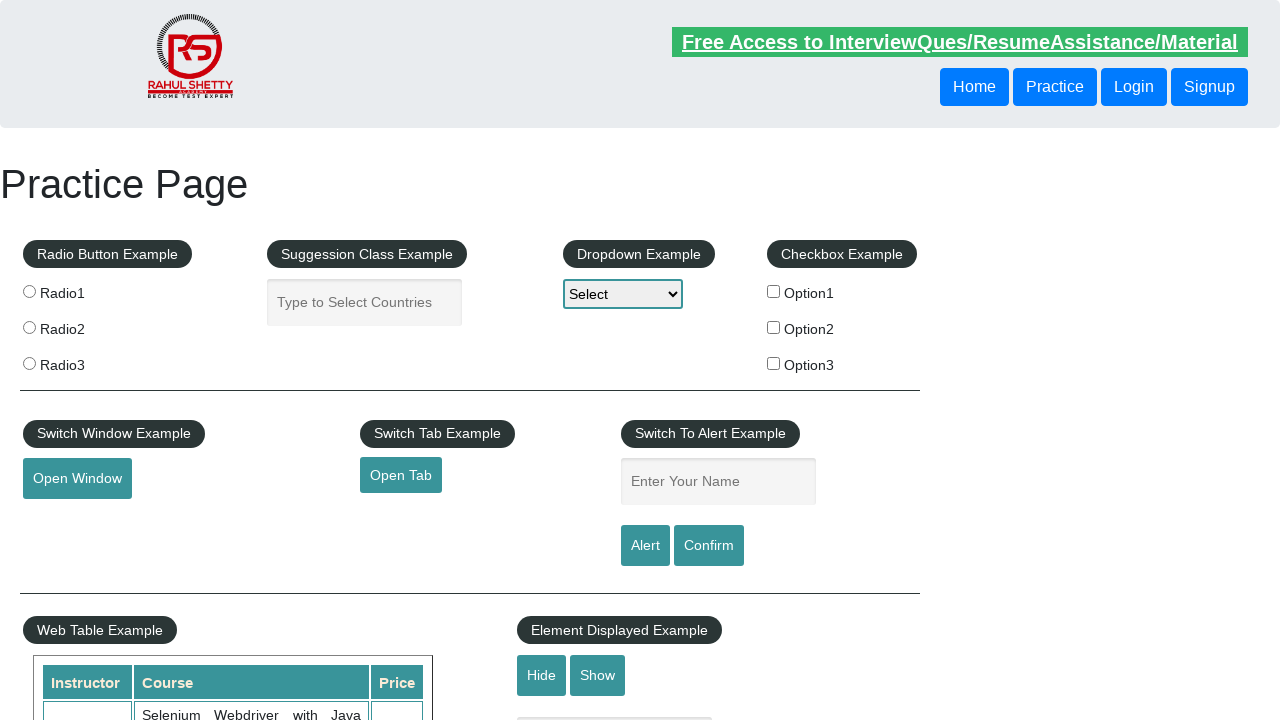

Footer section element became visible
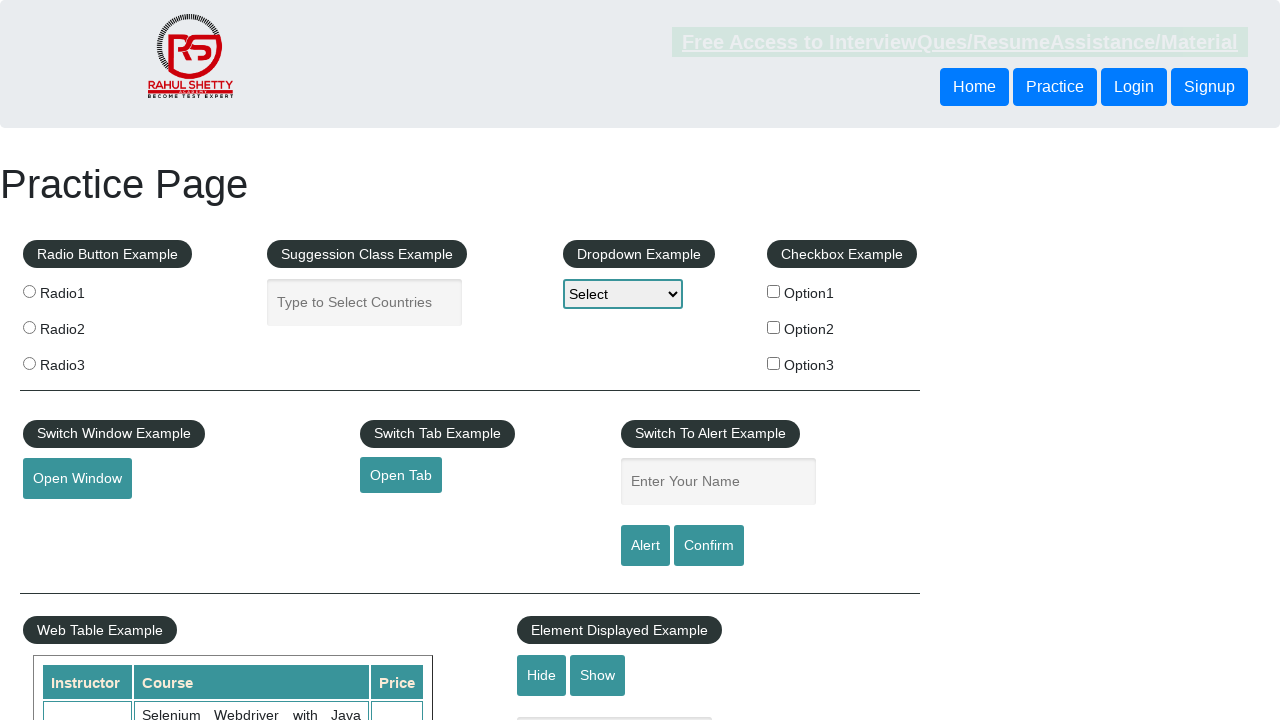

Located all footer links
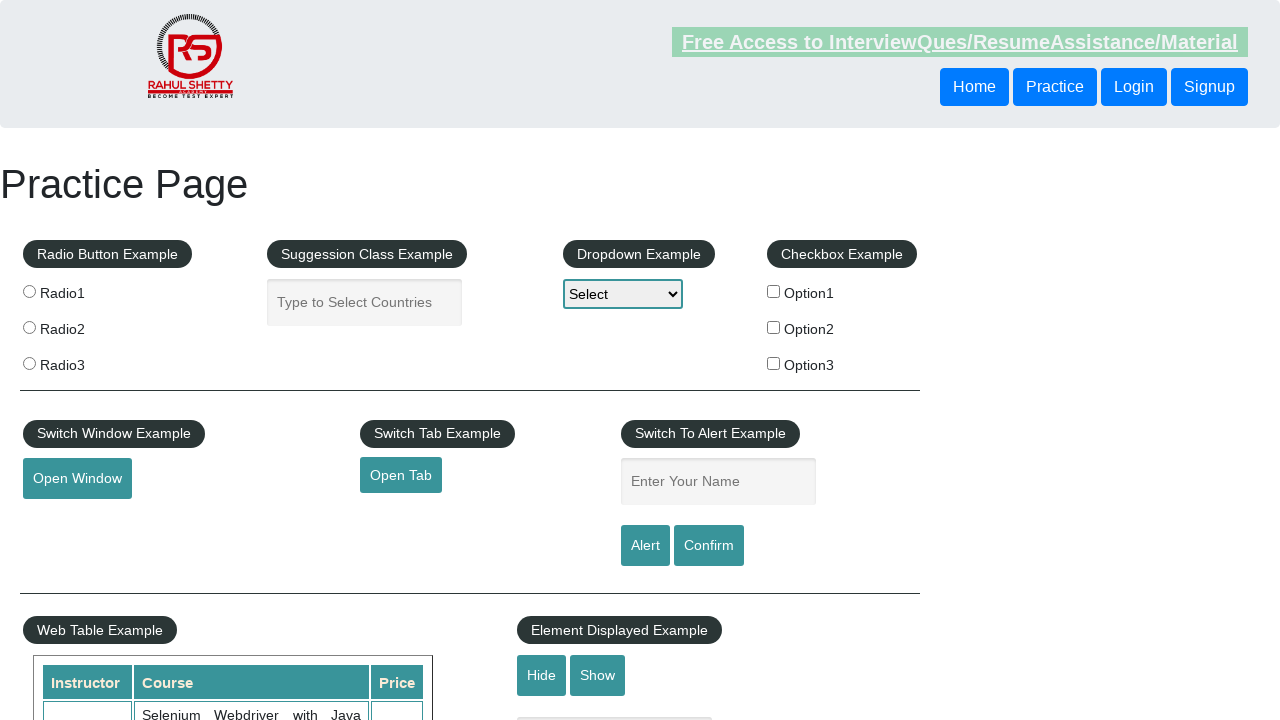

Found 5 footer links
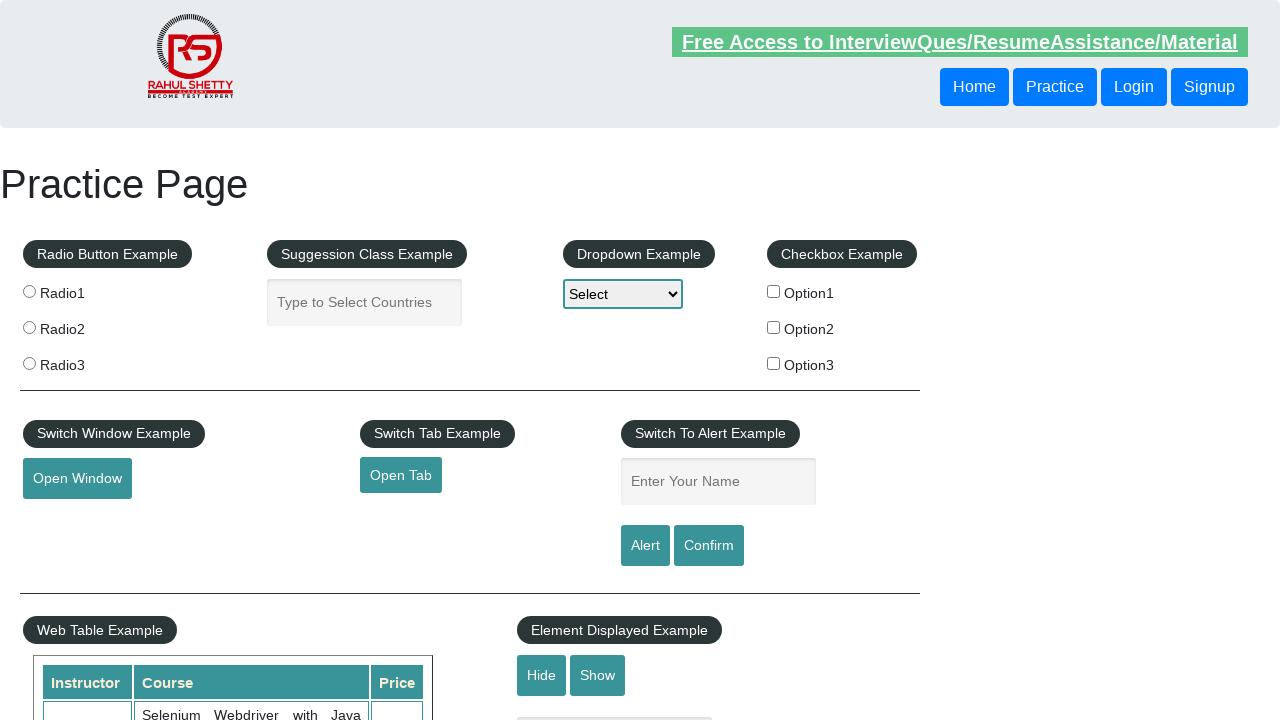

Opened footer link 1 in new tab using Ctrl+Click at (68, 520) on xpath=//tbody/tr/td[1]/ul >> a >> nth=1
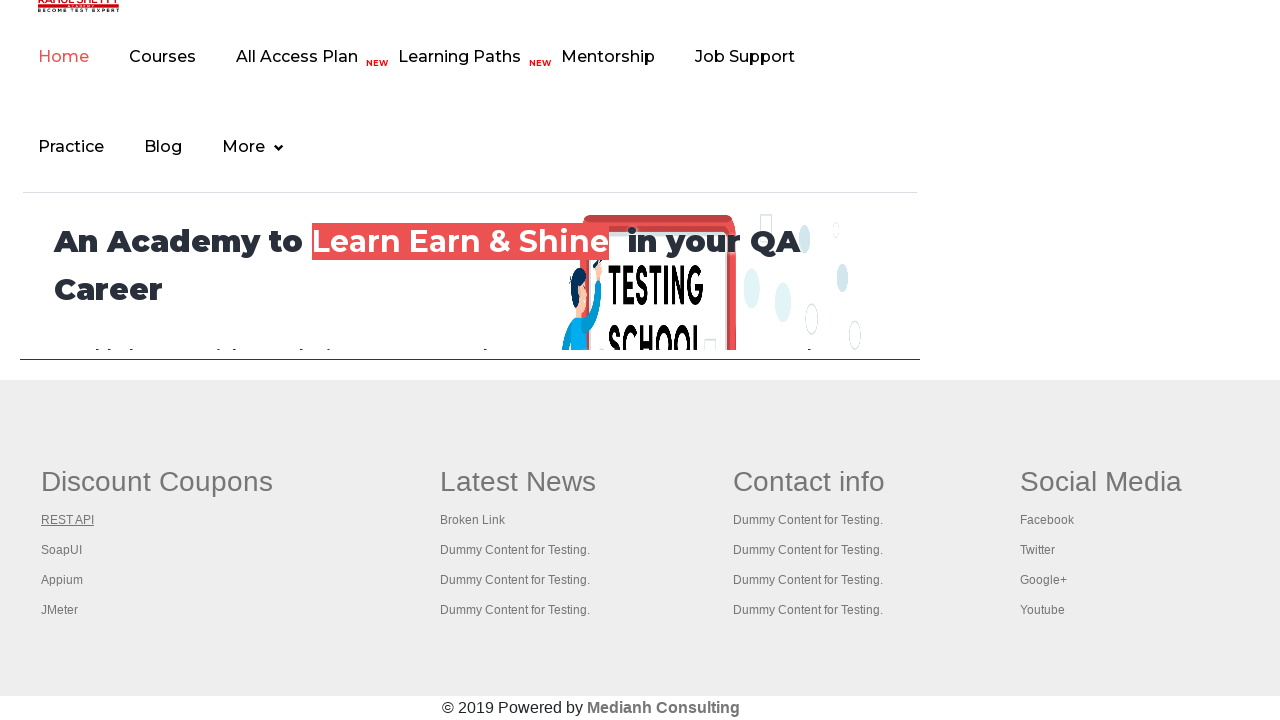

Opened footer link 2 in new tab using Ctrl+Click at (62, 550) on xpath=//tbody/tr/td[1]/ul >> a >> nth=2
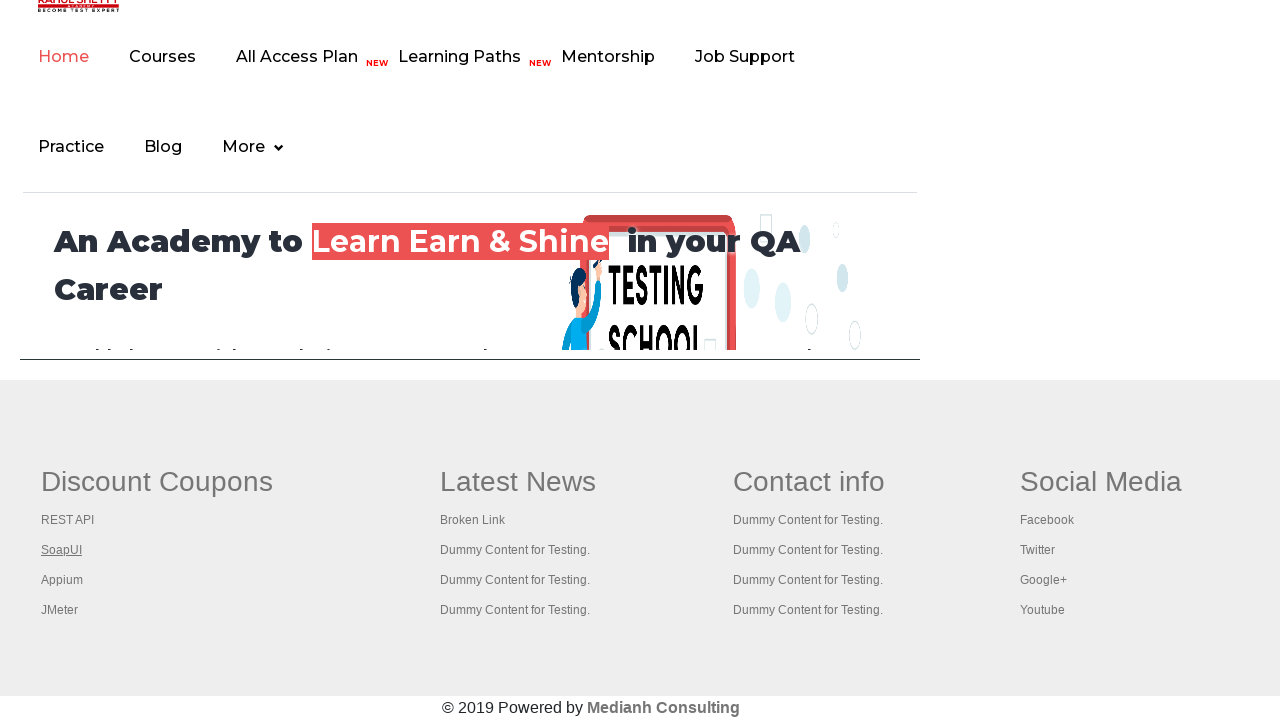

Opened footer link 3 in new tab using Ctrl+Click at (62, 580) on xpath=//tbody/tr/td[1]/ul >> a >> nth=3
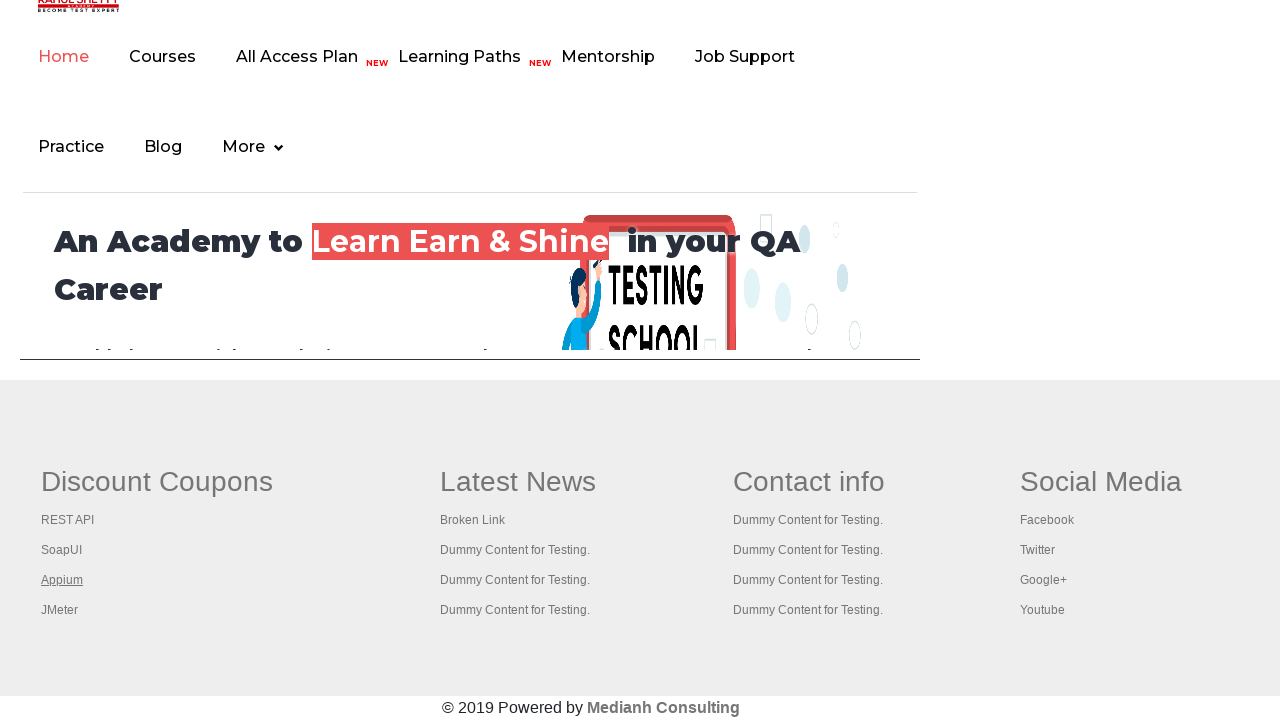

Opened footer link 4 in new tab using Ctrl+Click at (60, 610) on xpath=//tbody/tr/td[1]/ul >> a >> nth=4
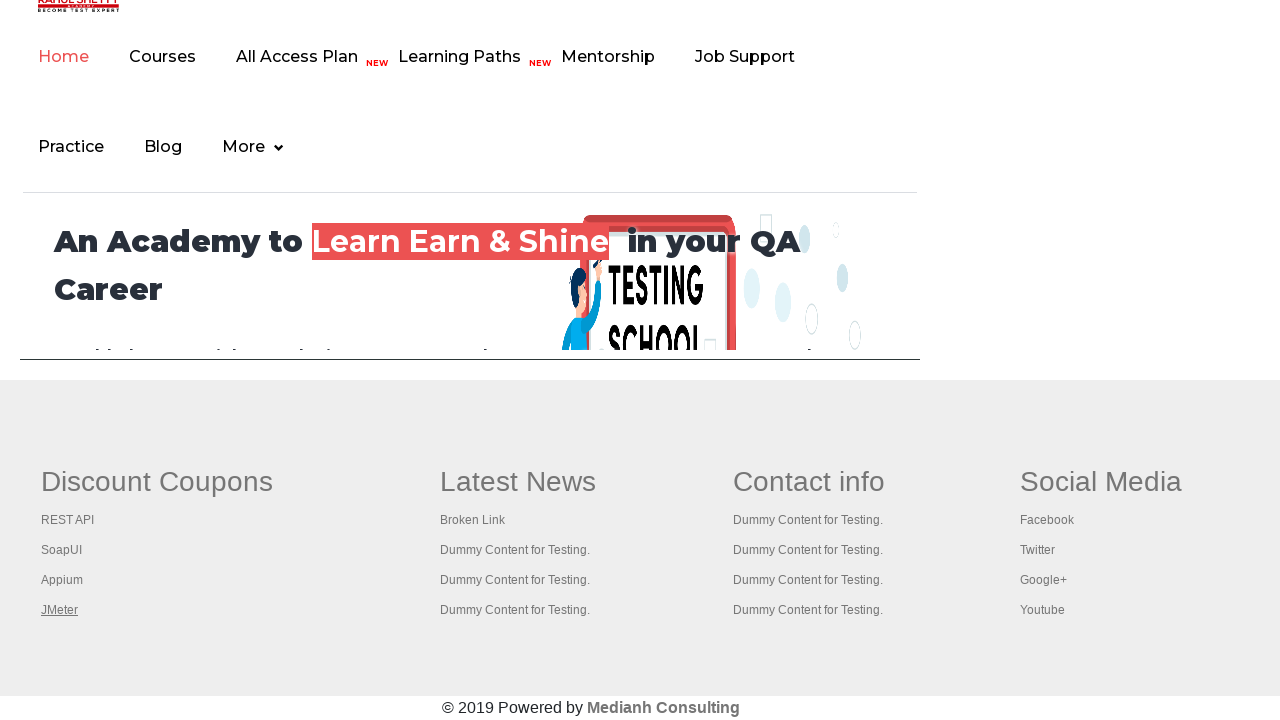

Waited 1000ms for all tabs to open
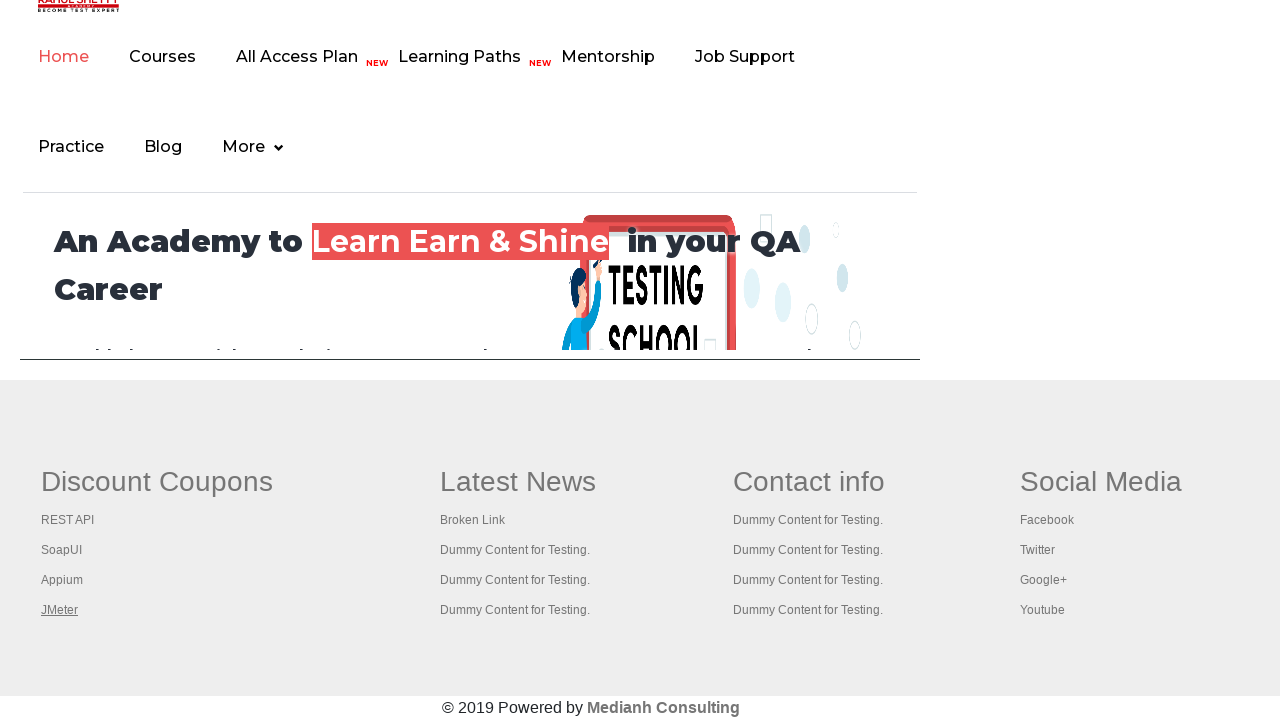

Retrieved all 5 browser pages/tabs
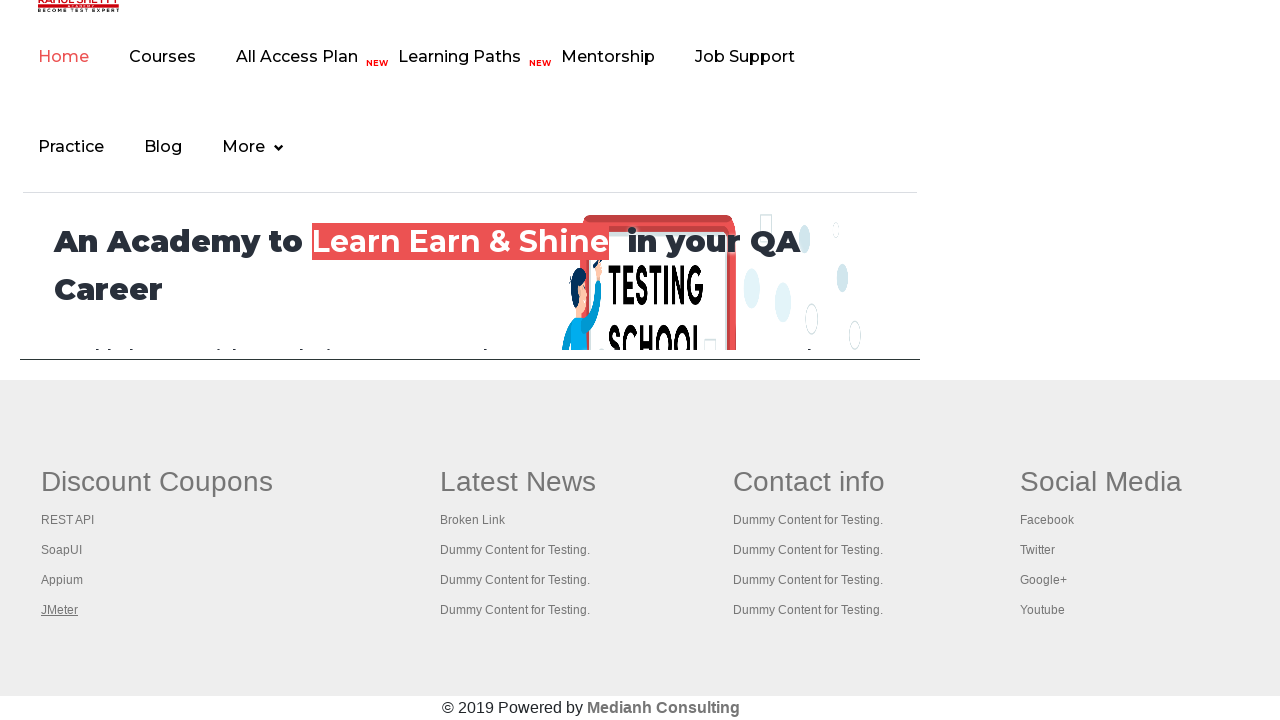

Brought page to front
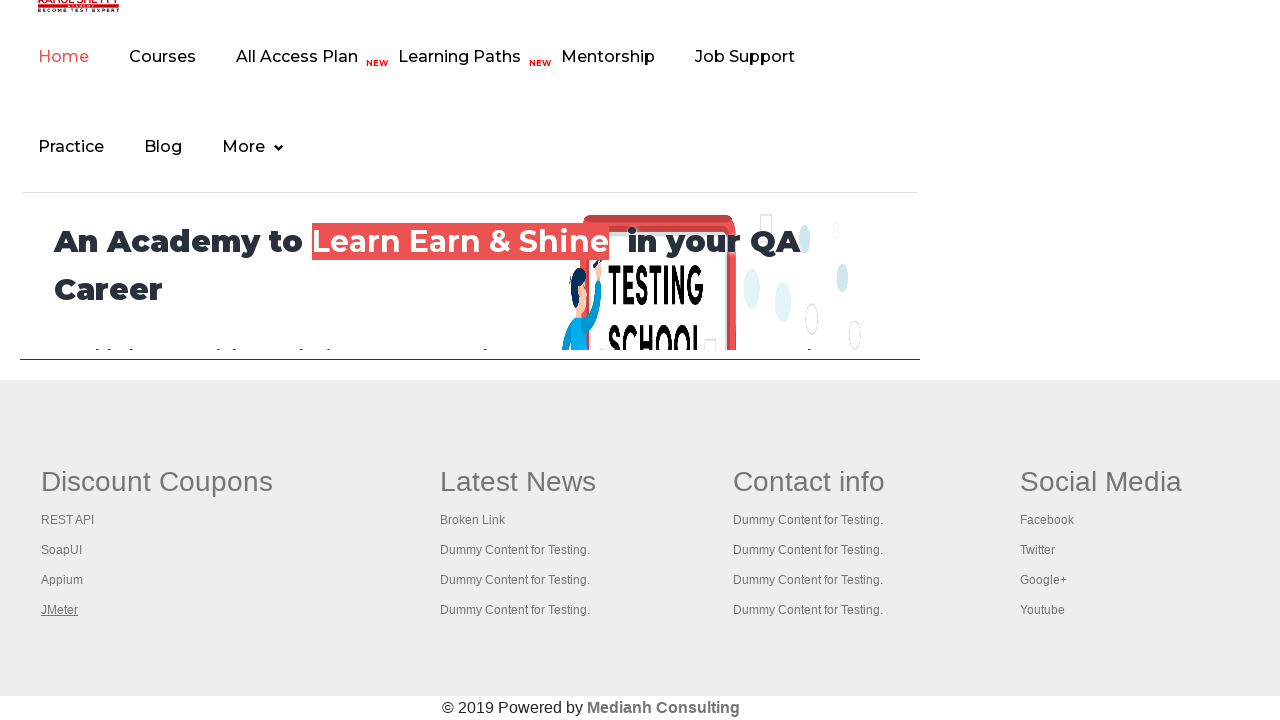

Page content loaded (domcontentloaded state)
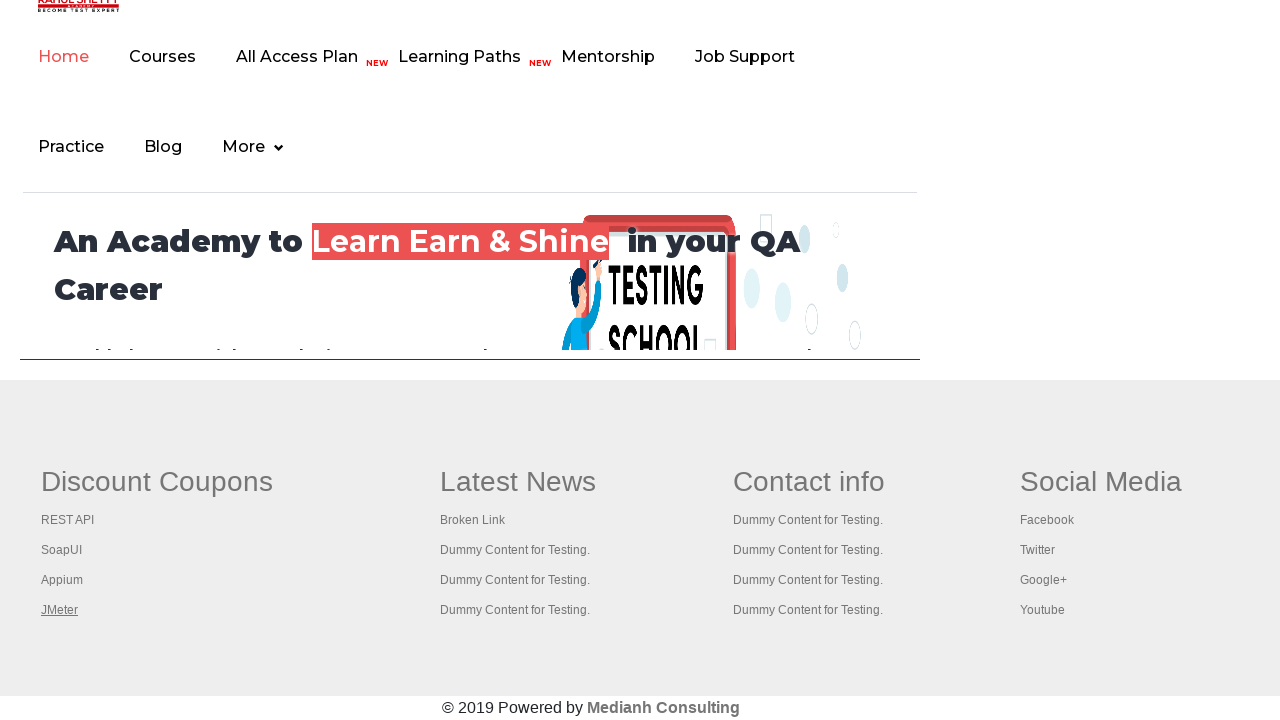

Brought page to front
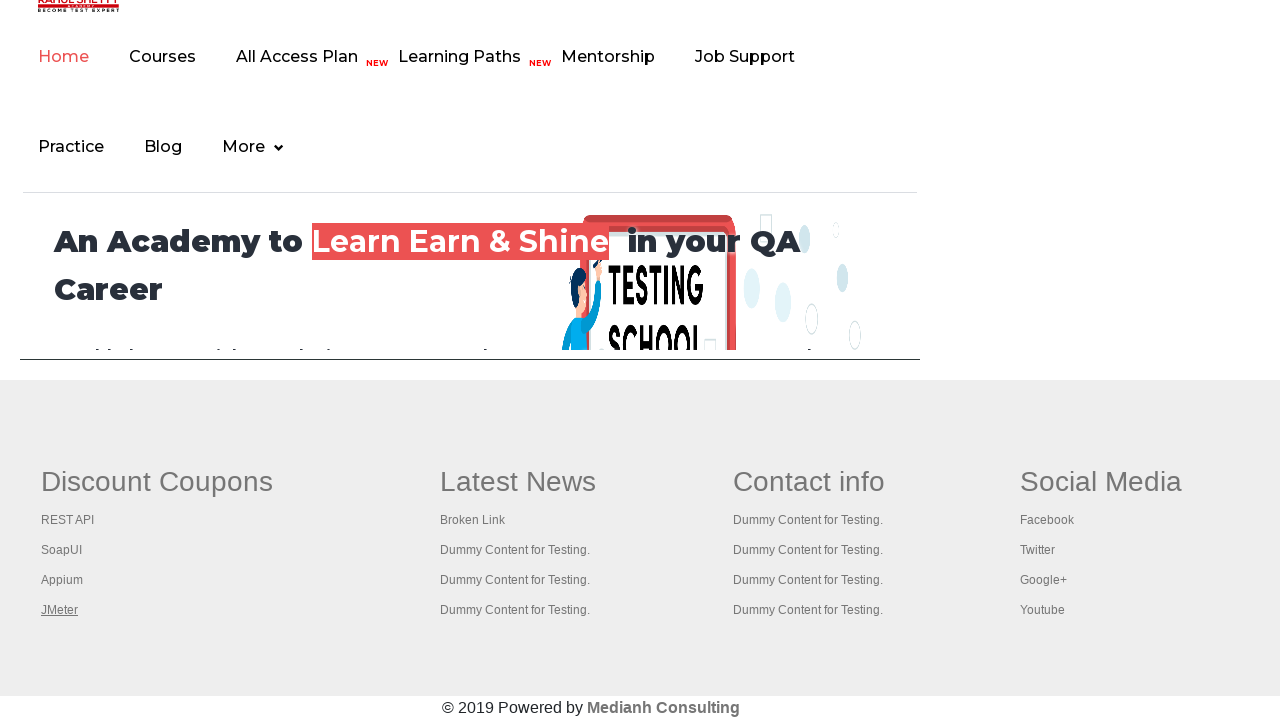

Page content loaded (domcontentloaded state)
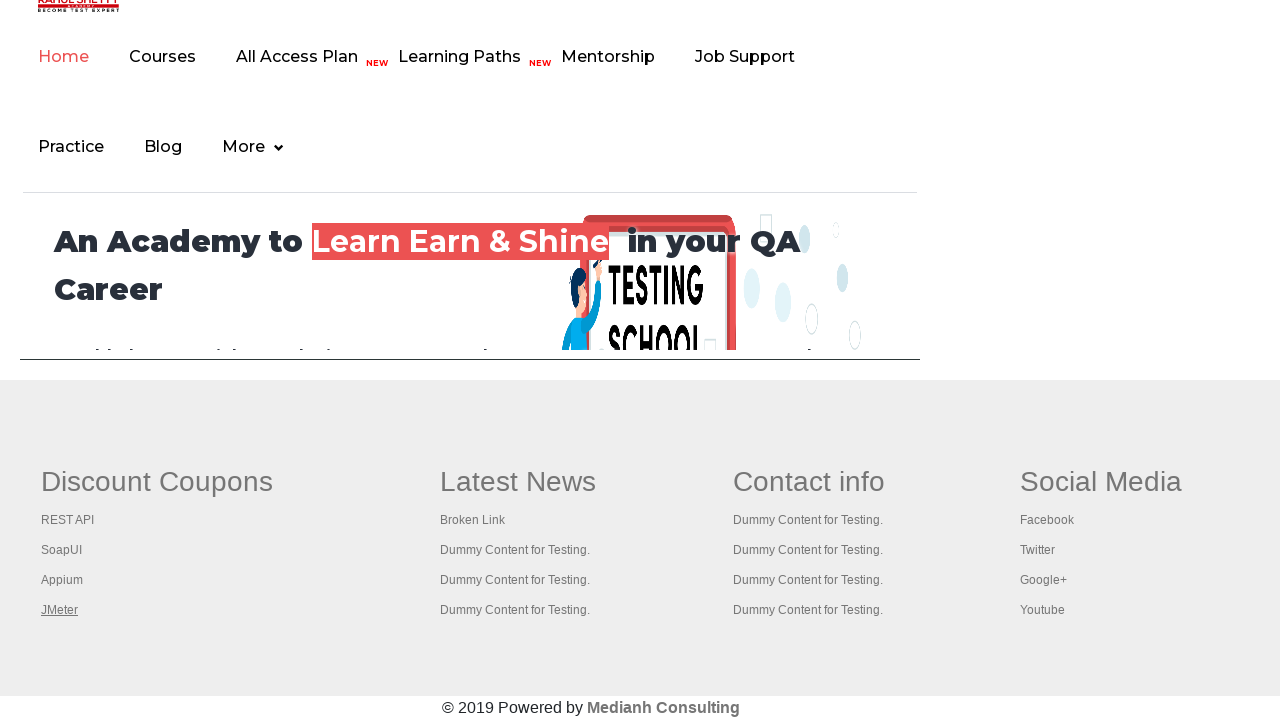

Brought page to front
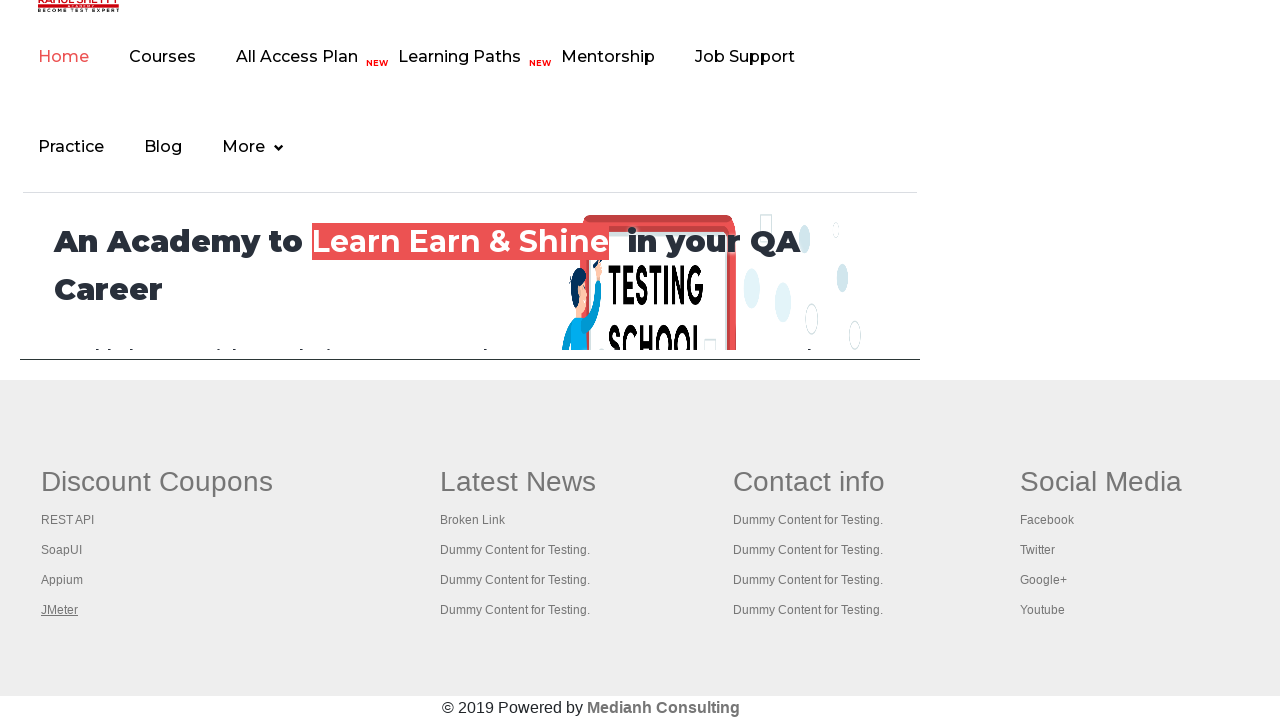

Page content loaded (domcontentloaded state)
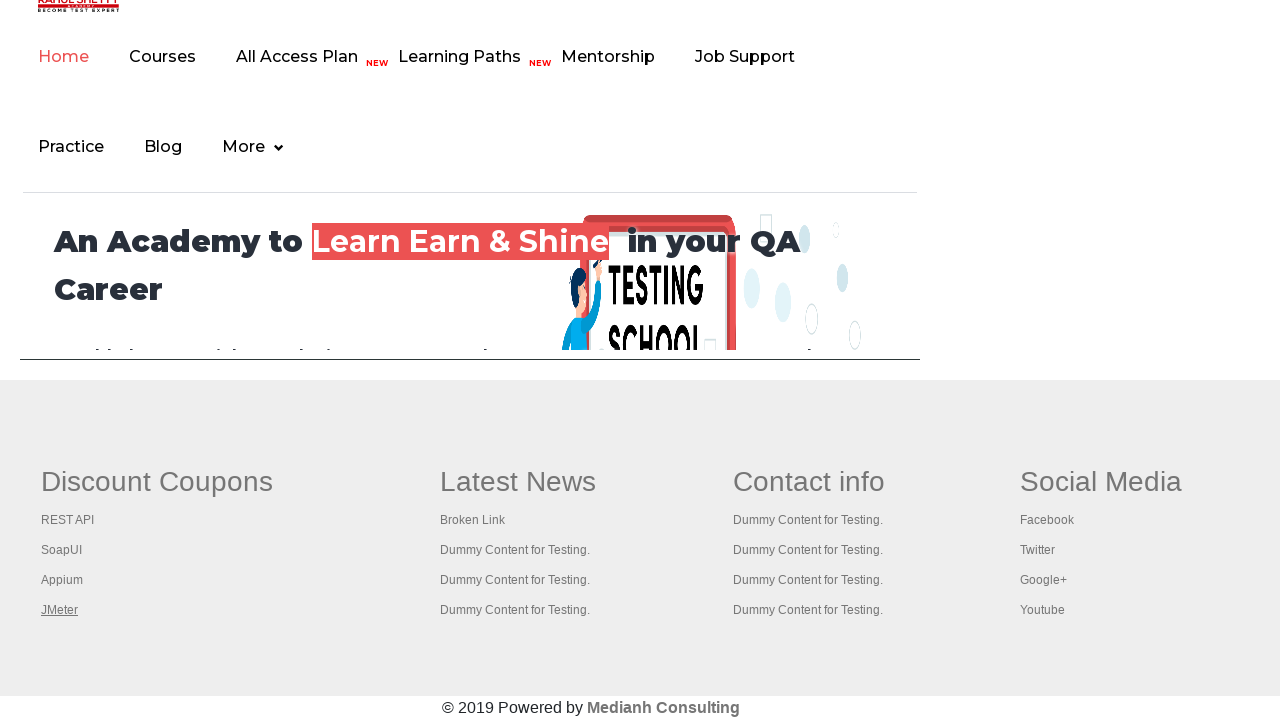

Brought page to front
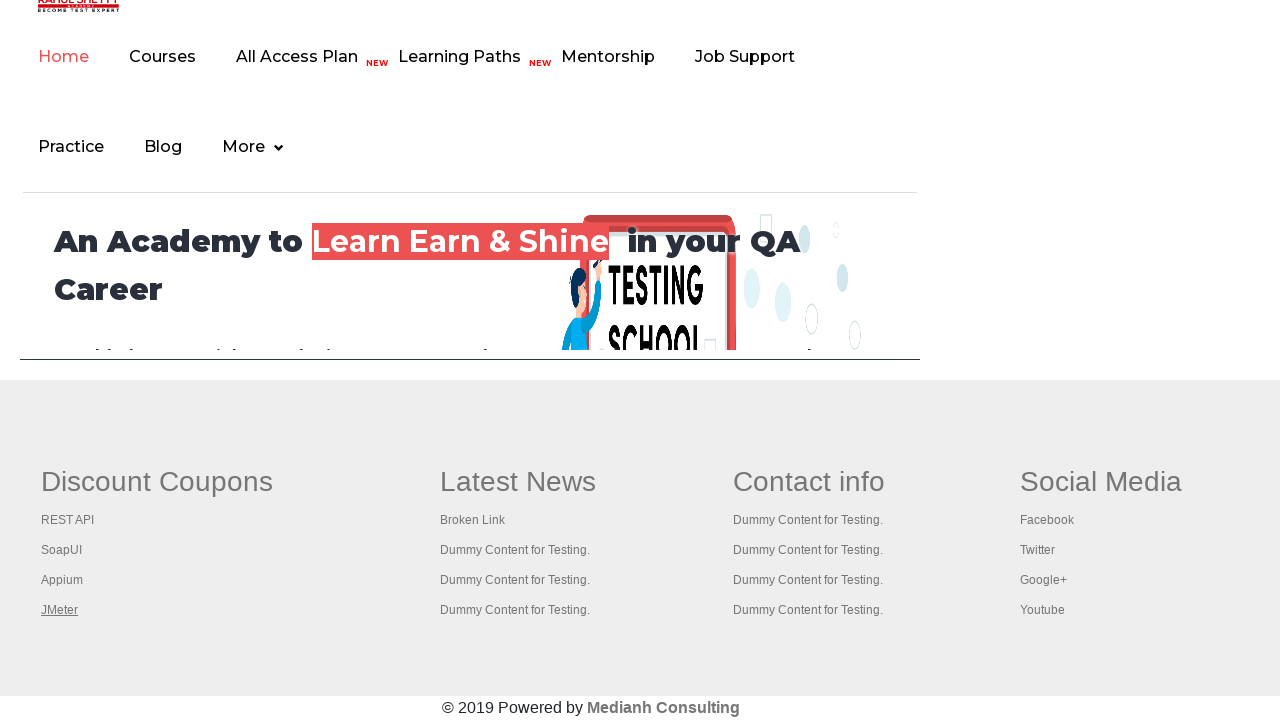

Page content loaded (domcontentloaded state)
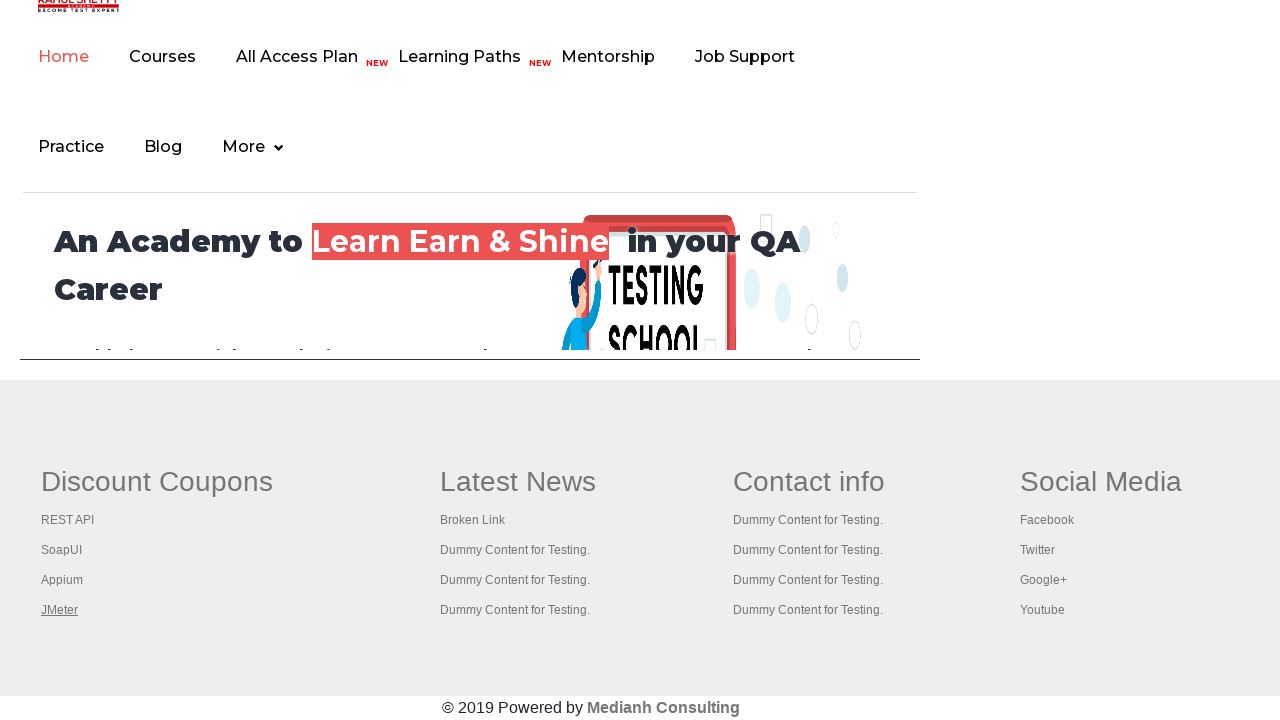

Brought page to front
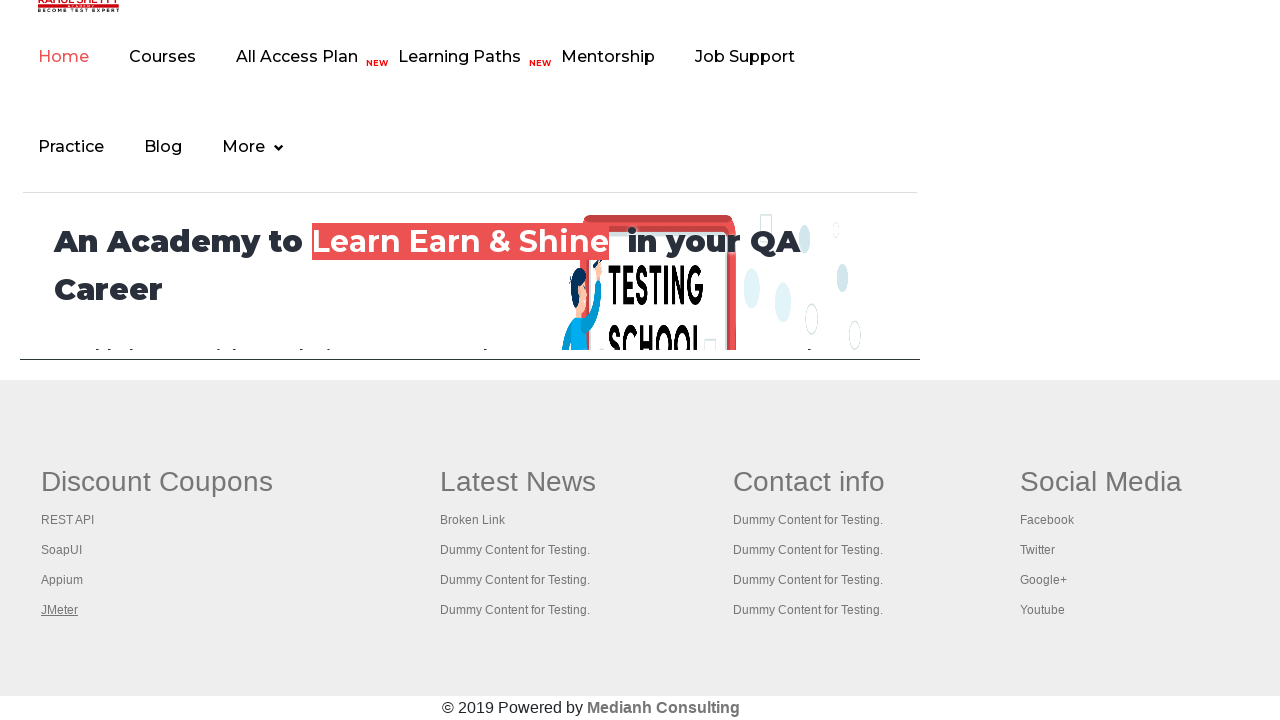

Page content loaded (domcontentloaded state)
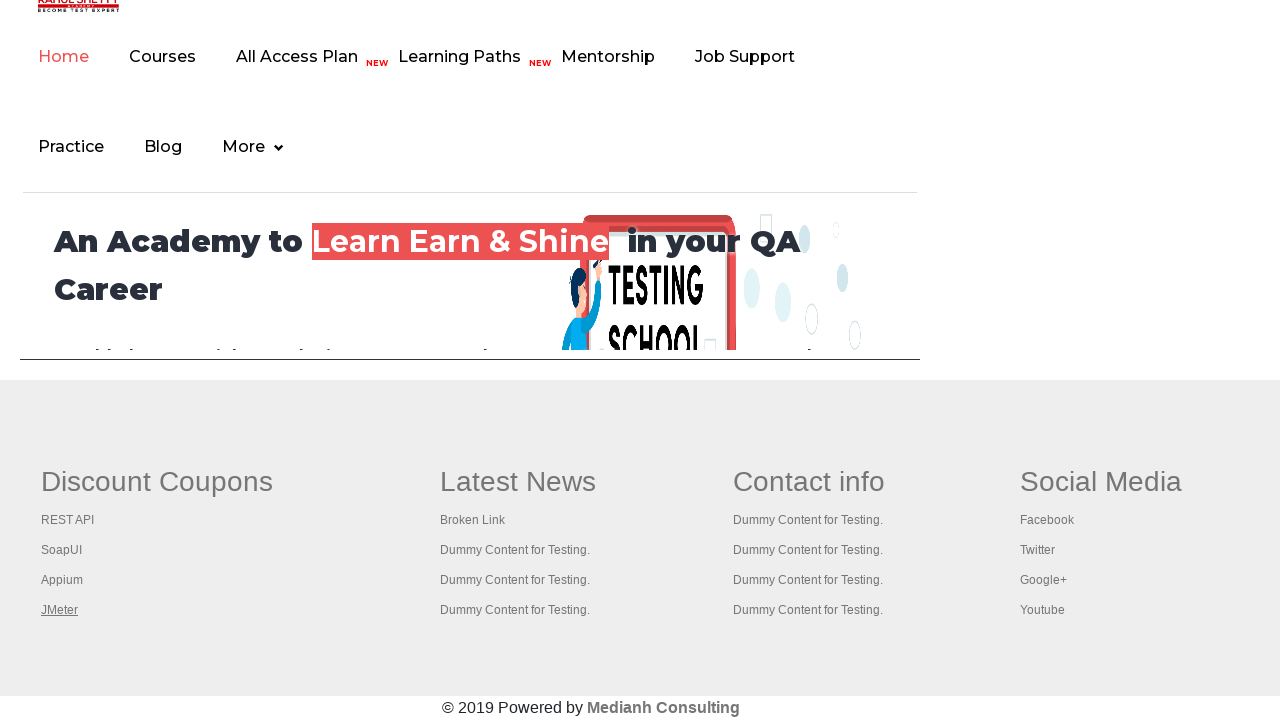

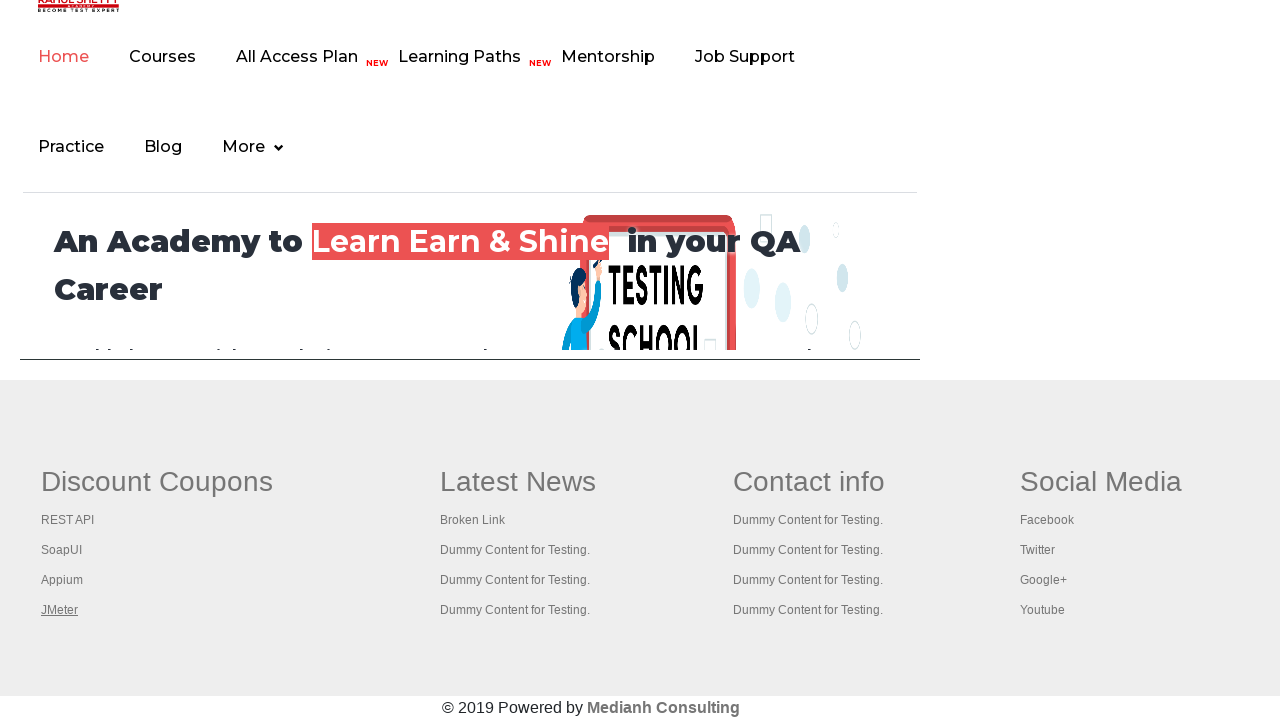